Clicks the edit button for the first record in a web table and submits

Starting URL: https://demoqa.com/webtables

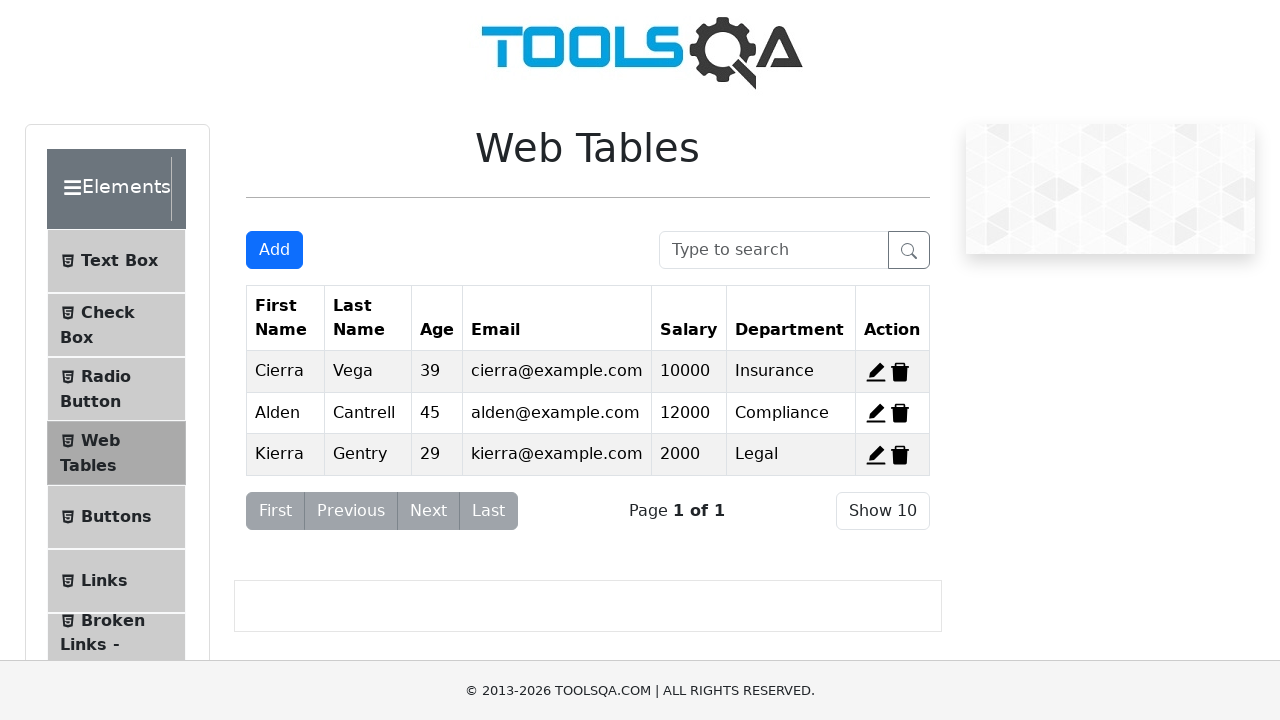

Clicked the edit button for the first record in the web table at (876, 372) on xpath=//span[@id='edit-record-1']//*[@stroke='currentColor']
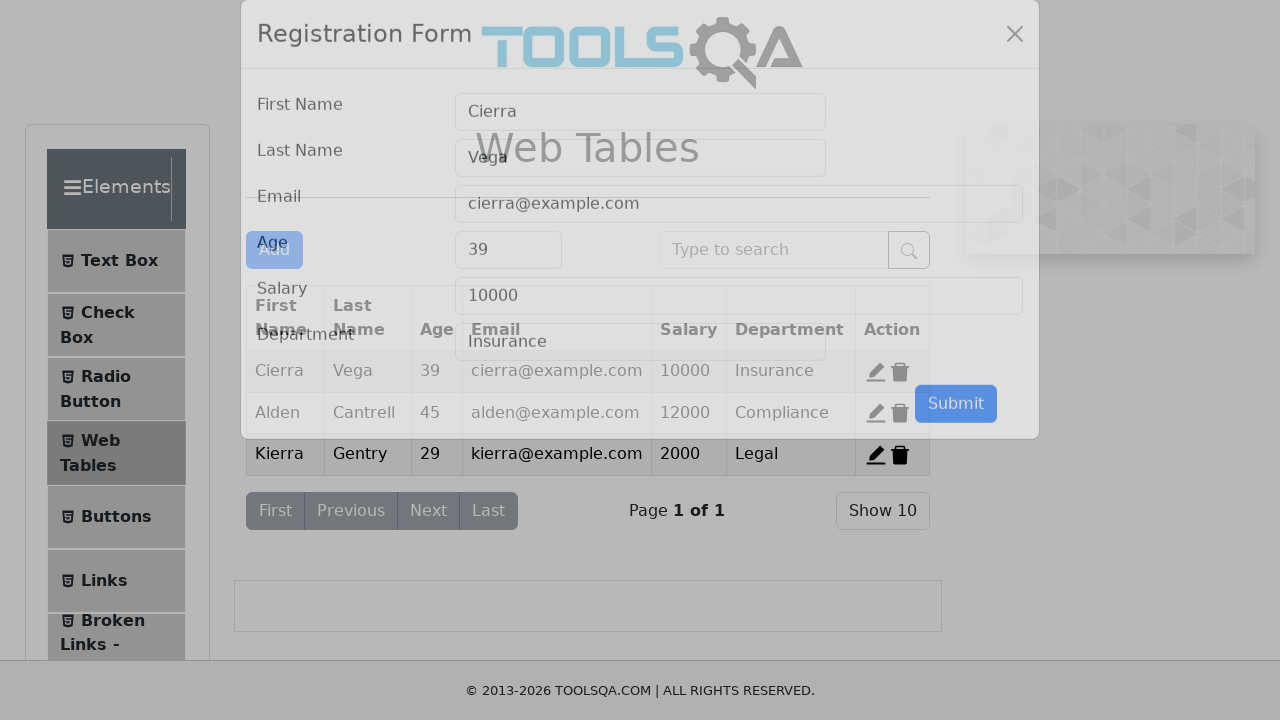

Clicked the submit button to save the form at (956, 433) on #submit
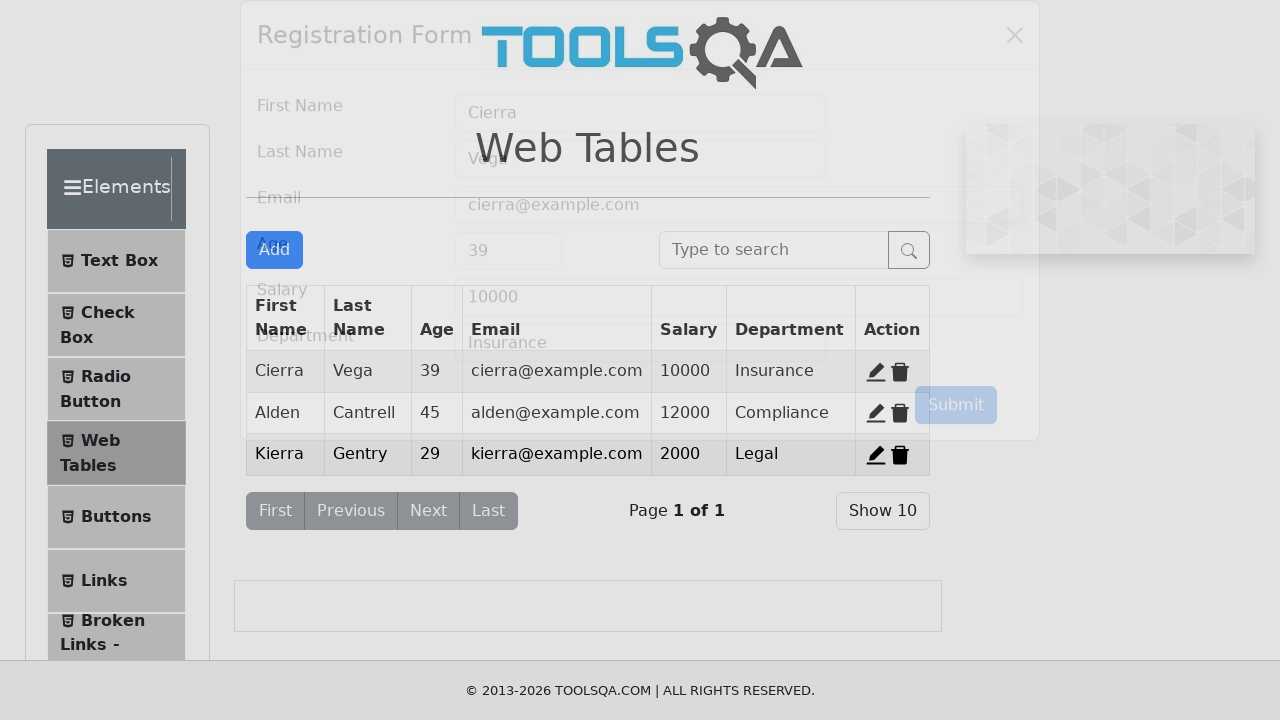

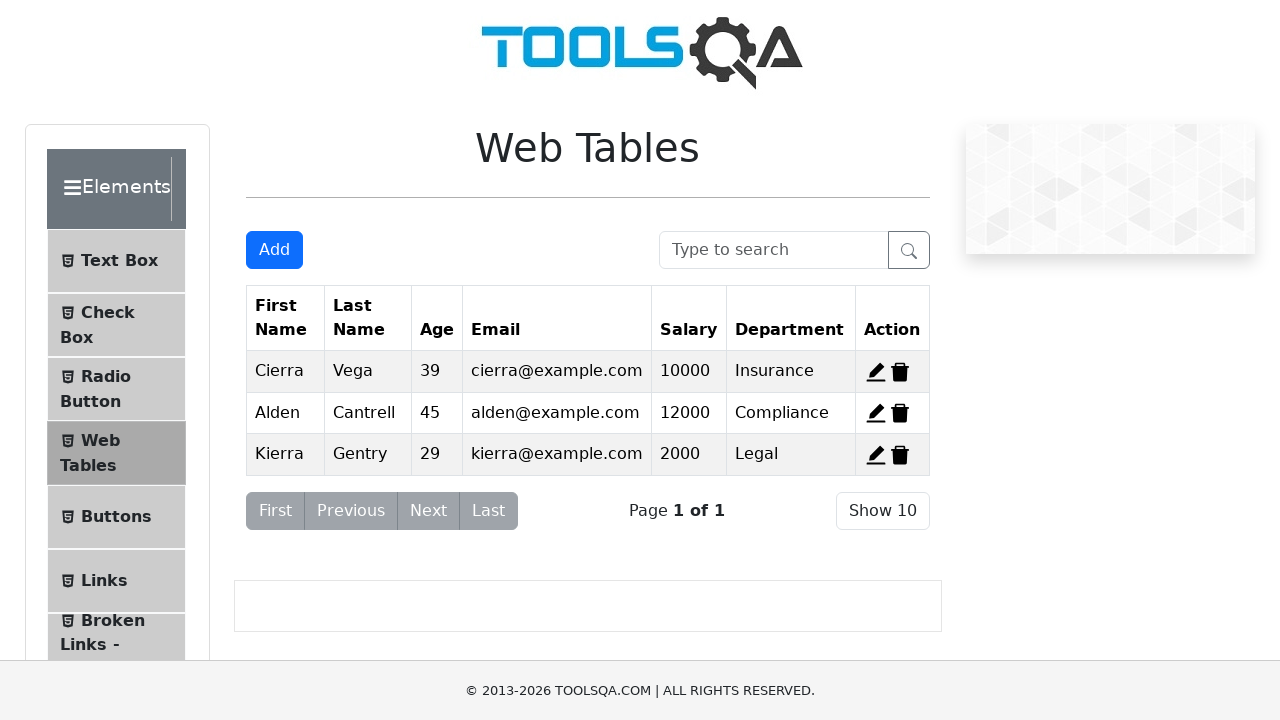